Tests multi-tab browser navigation by opening a new tab, navigating to a second website, extracting text from a link, then switching back to the original tab and filling a form field with the extracted text.

Starting URL: https://rahulshettyacademy.com/angularpractice/

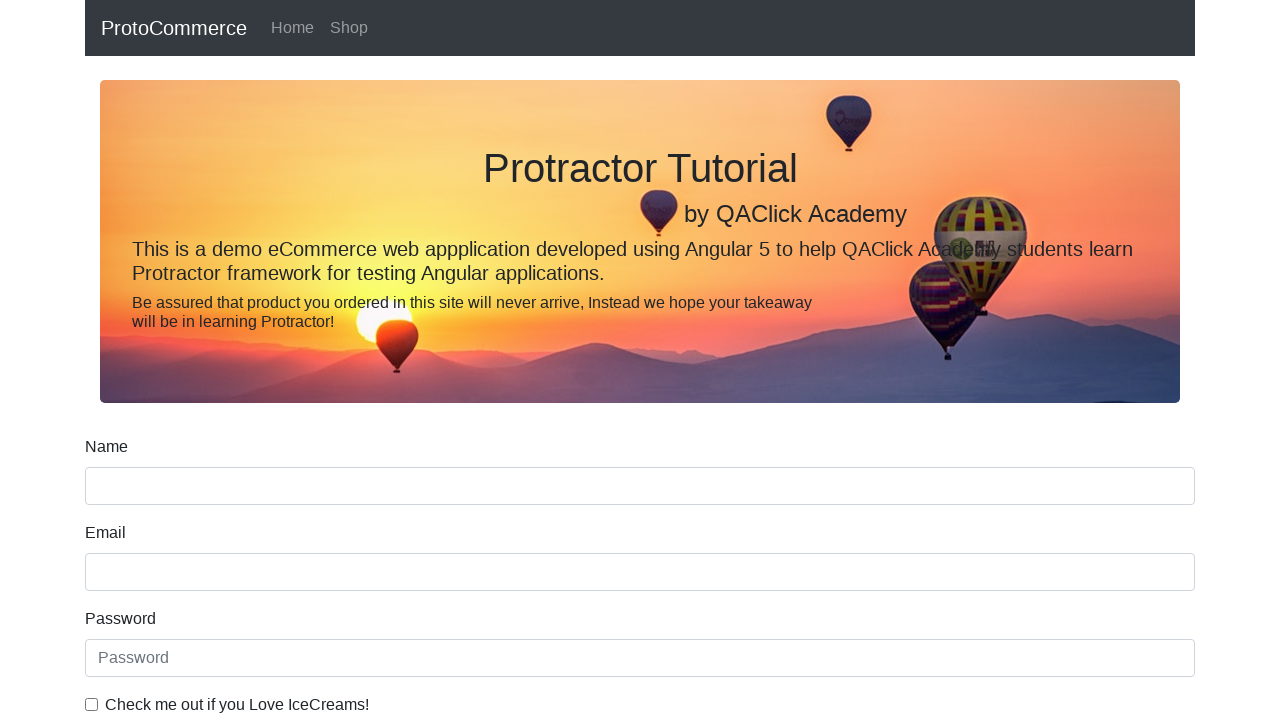

Opened a new browser tab
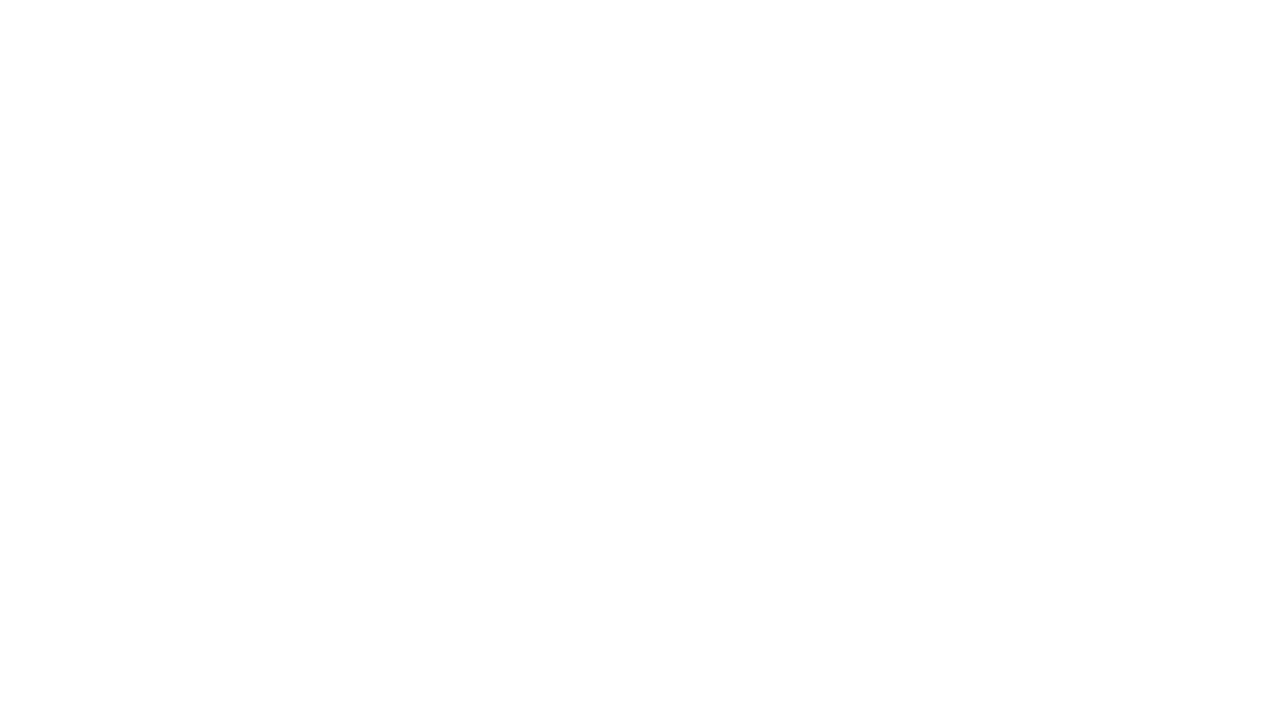

Navigated to https://www.rahulshettyacademy.com/ in new tab
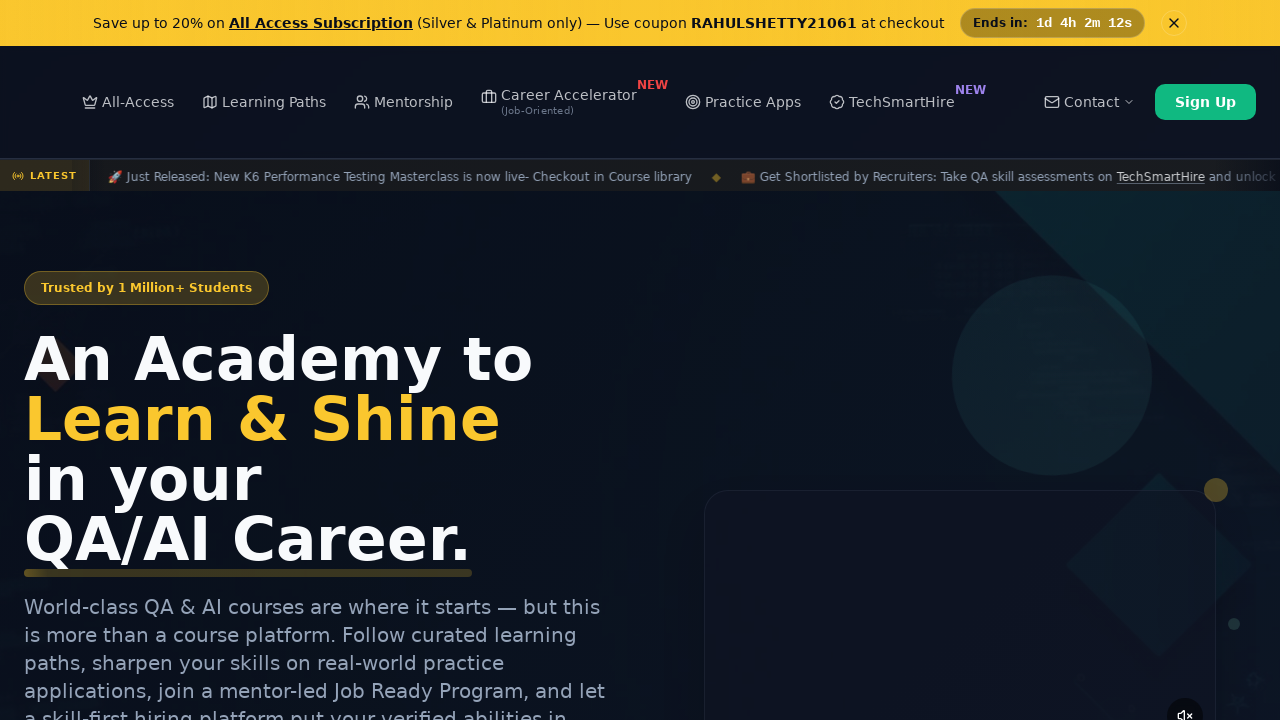

Course links loaded on the page
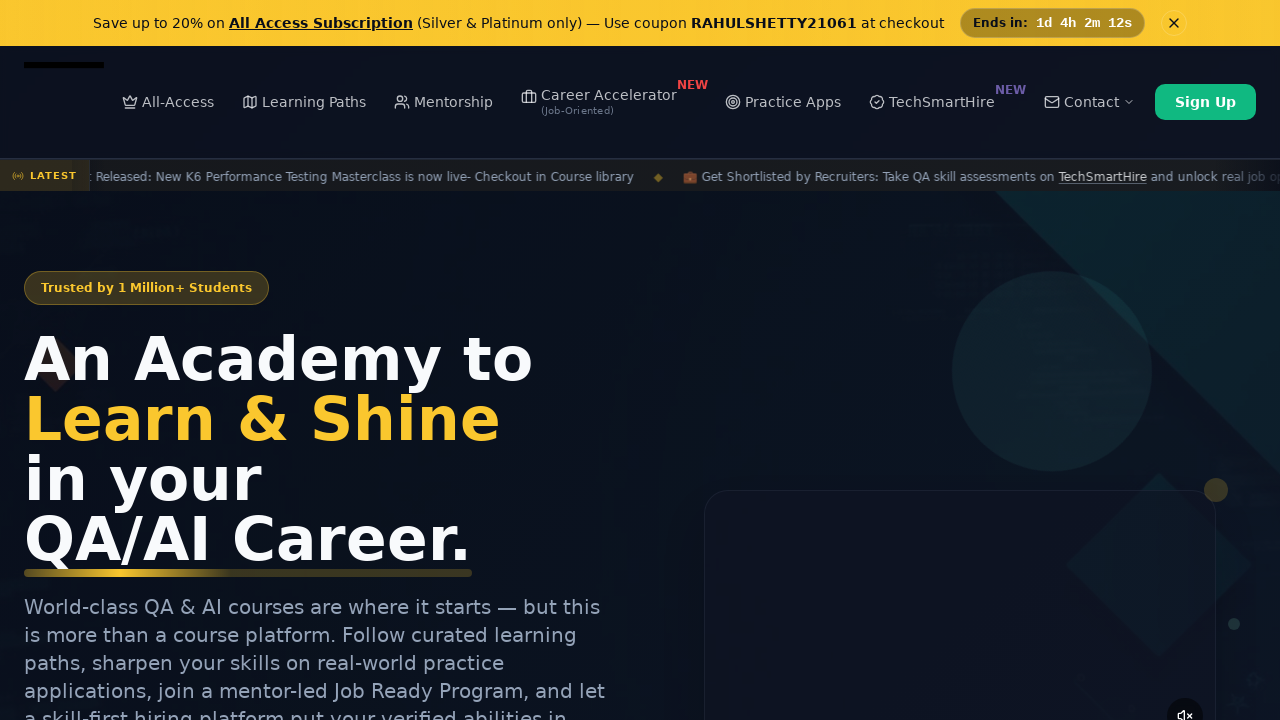

Located all course links matching the selector
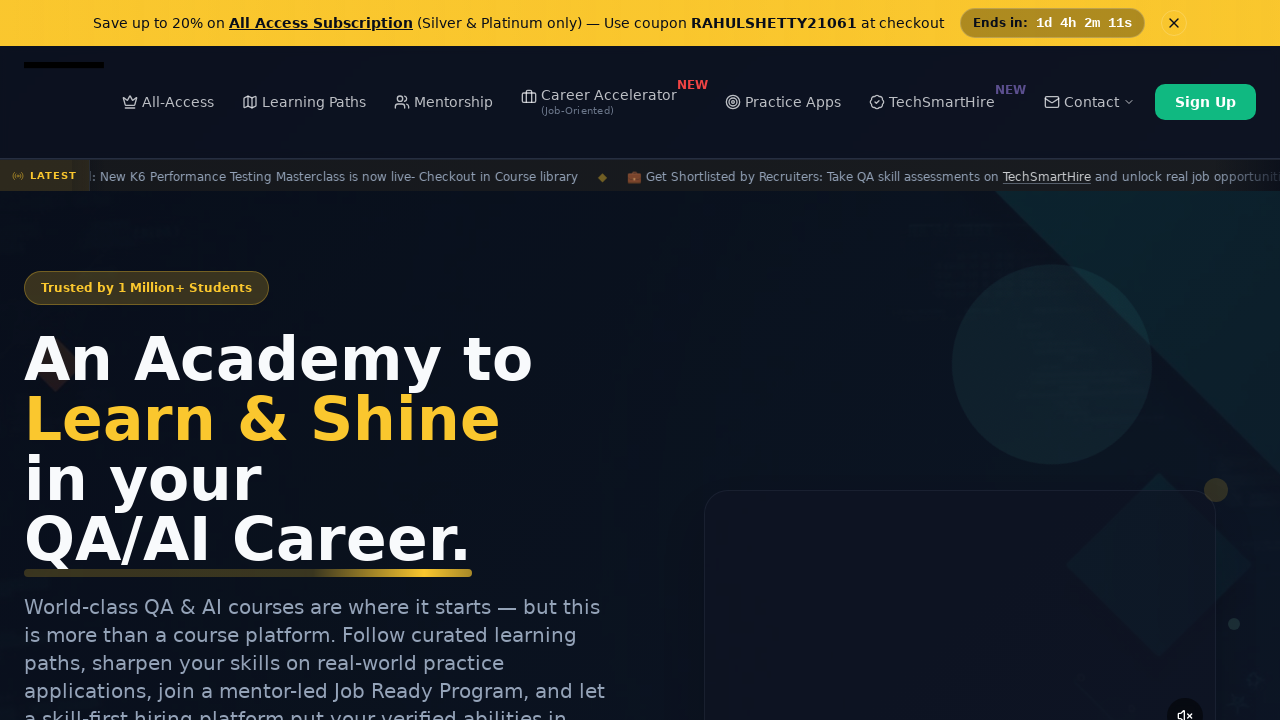

Extracted text from 4th course link: 'AI Agents'
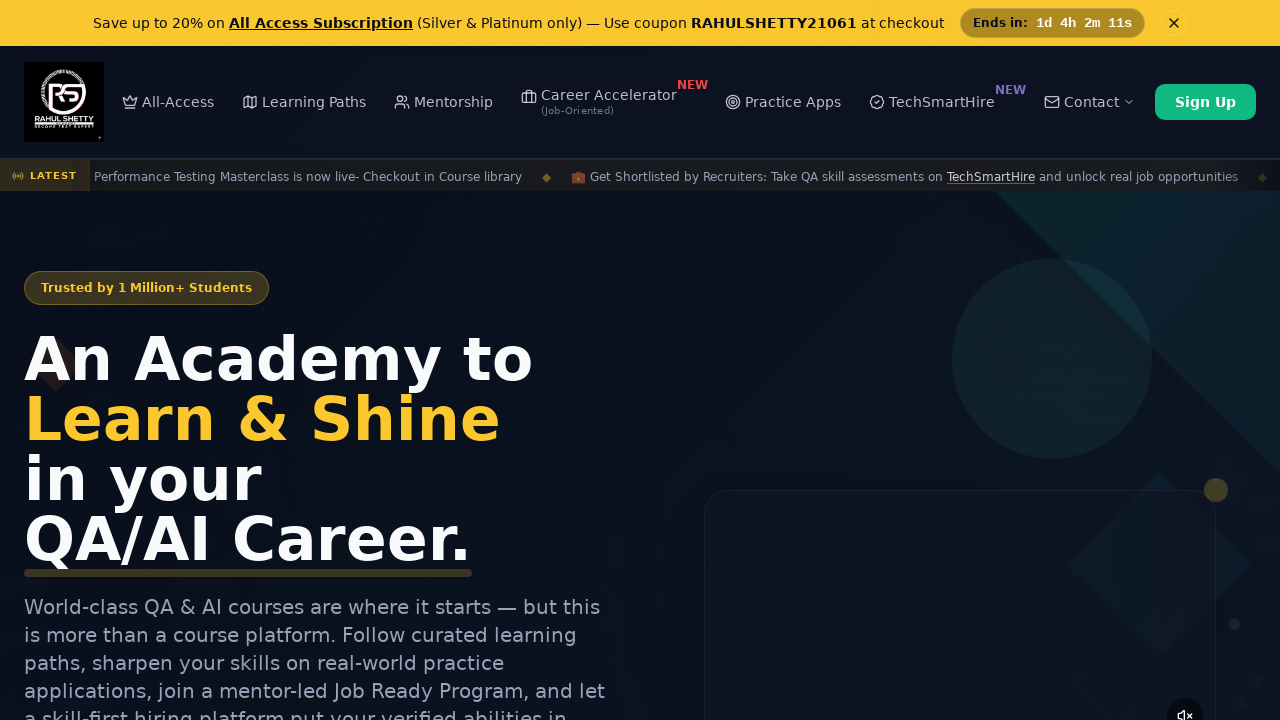

Switched back to original tab
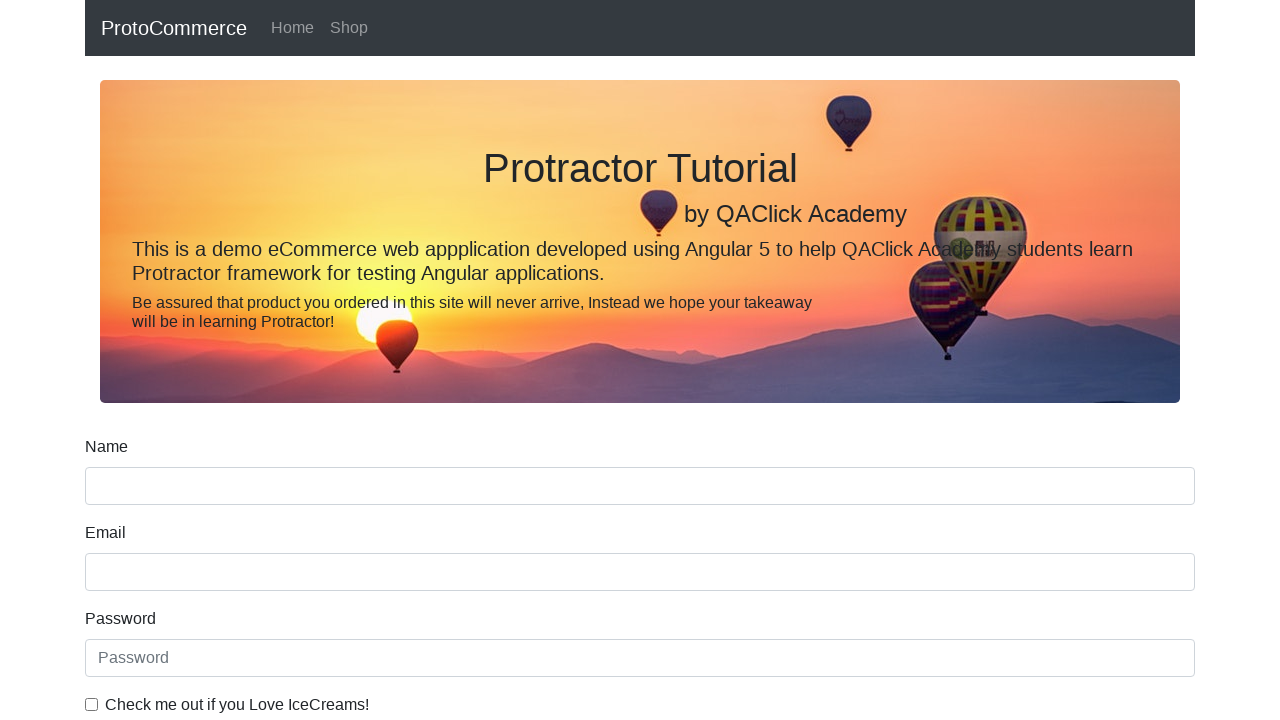

Filled name field with extracted text: 'AI Agents' on input[name='name']
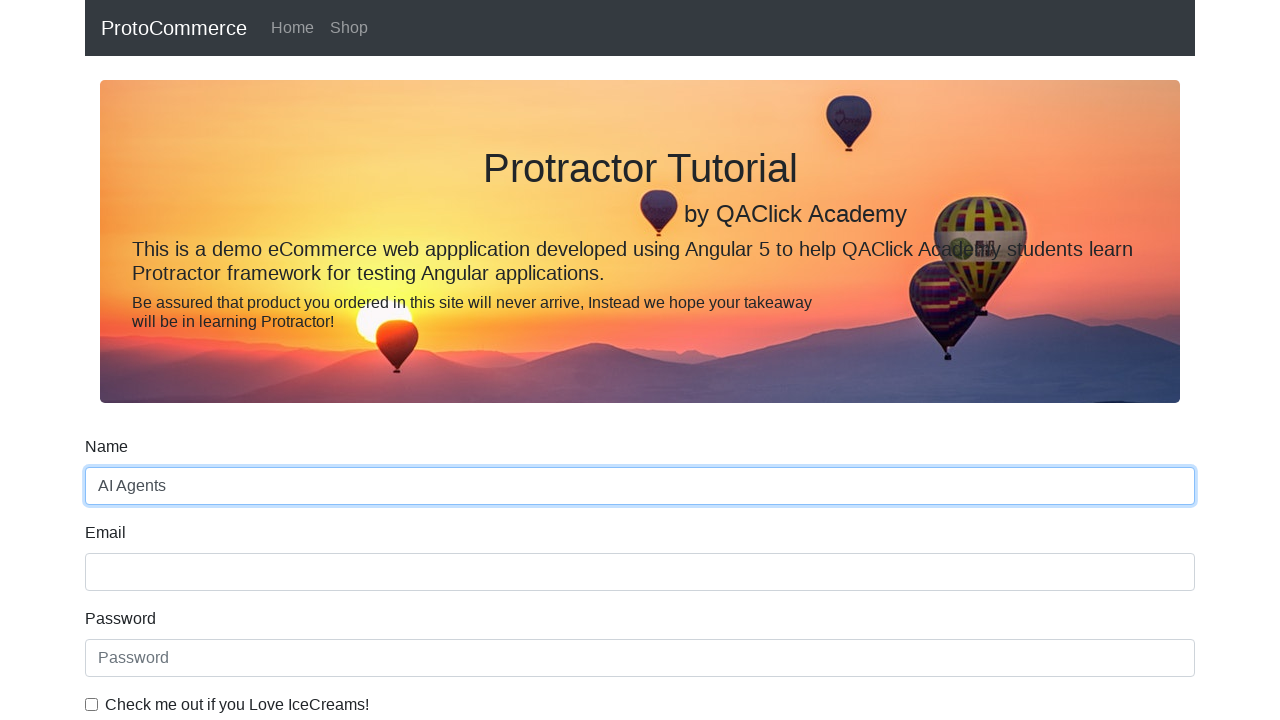

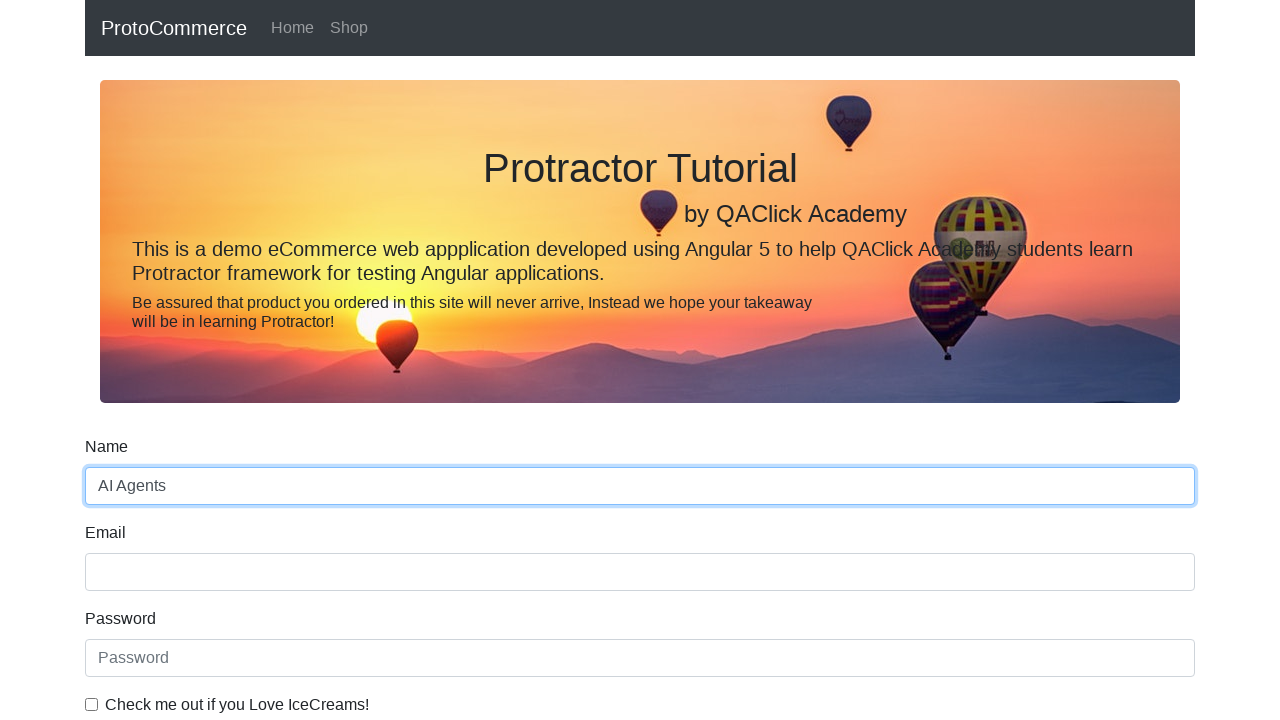